Navigates to Sauce Labs' guinea-pig test page and verifies the page loads by checking for the page title element.

Starting URL: https://saucelabs.com/test/guinea-pig

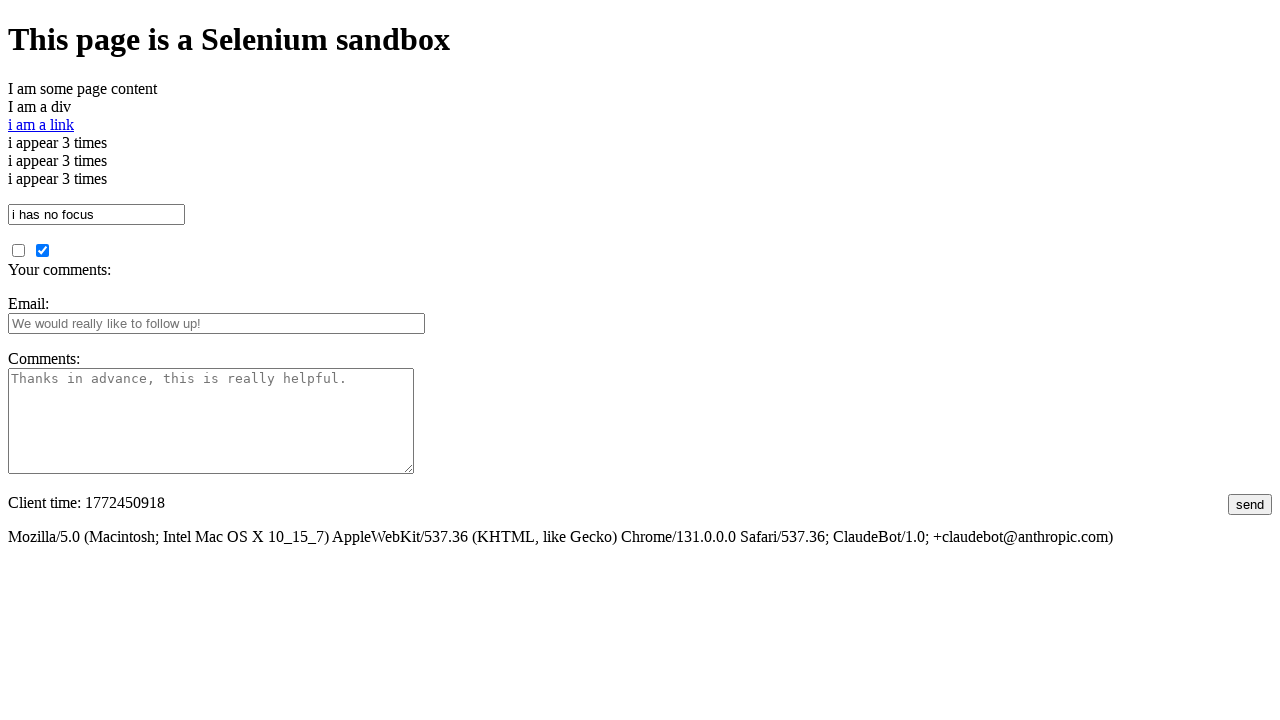

Navigated to Sauce Labs guinea-pig test page
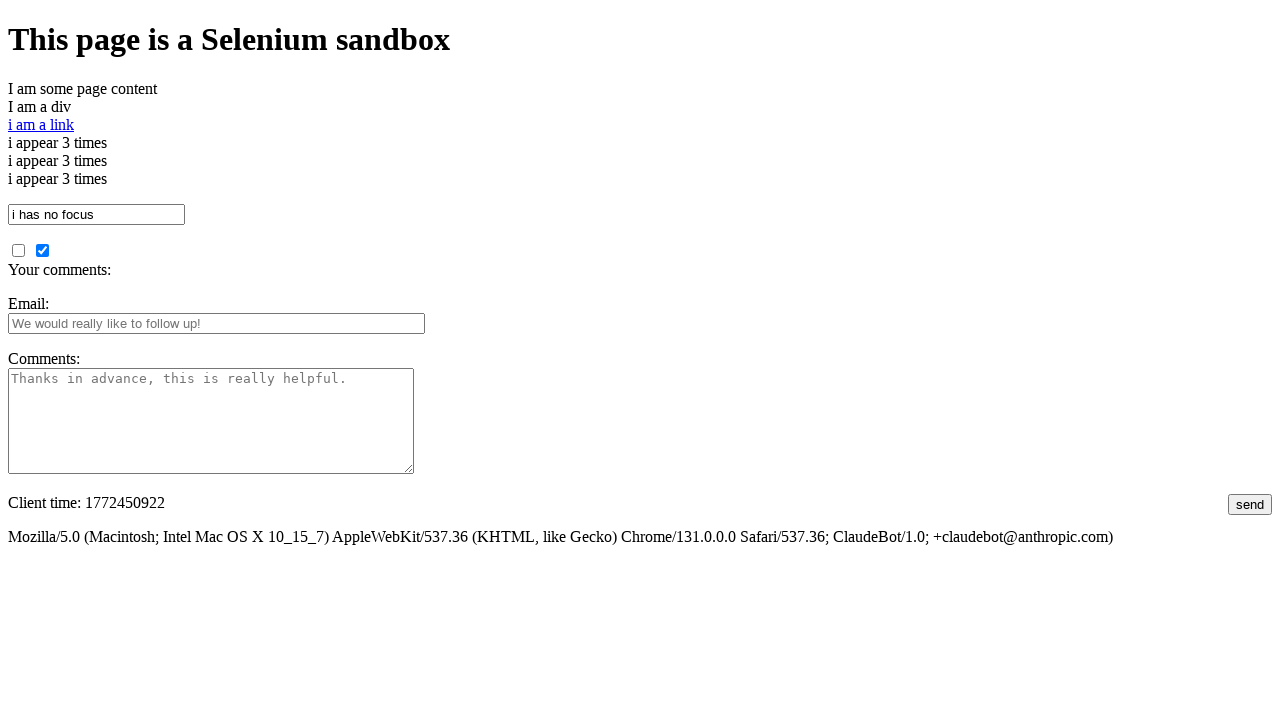

Page finished loading (domcontentloaded)
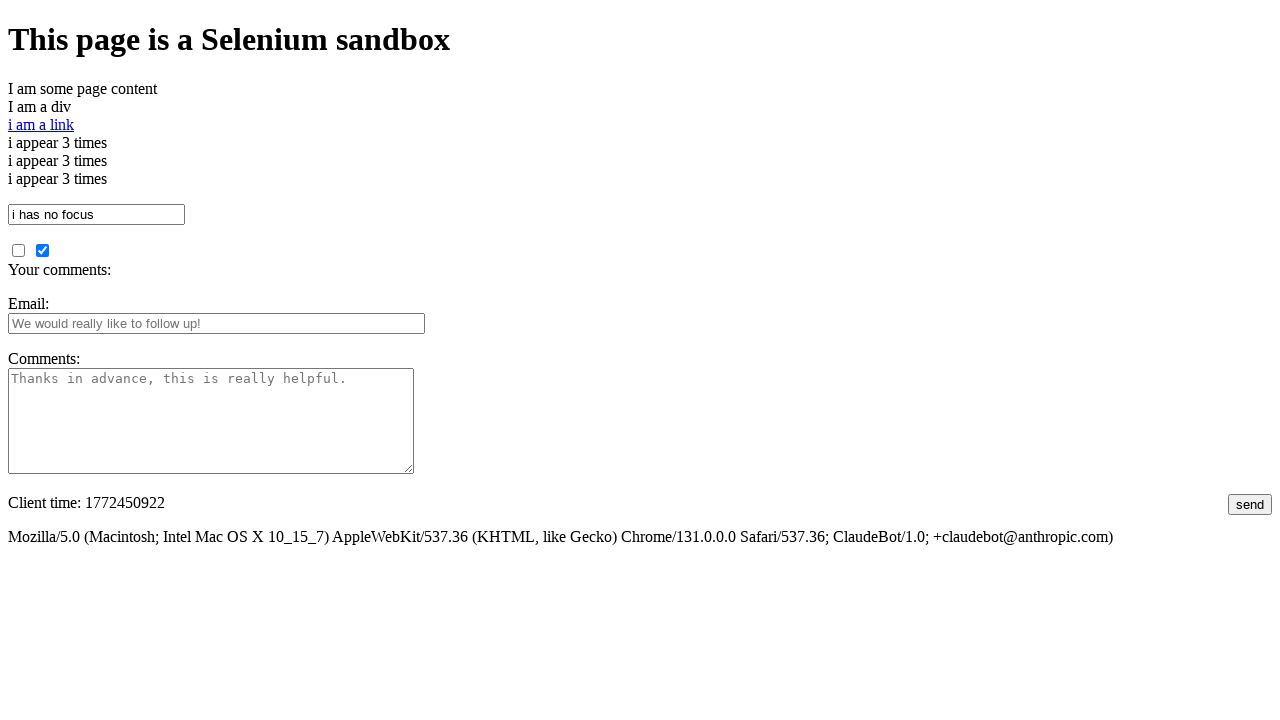

Verified page title is not empty
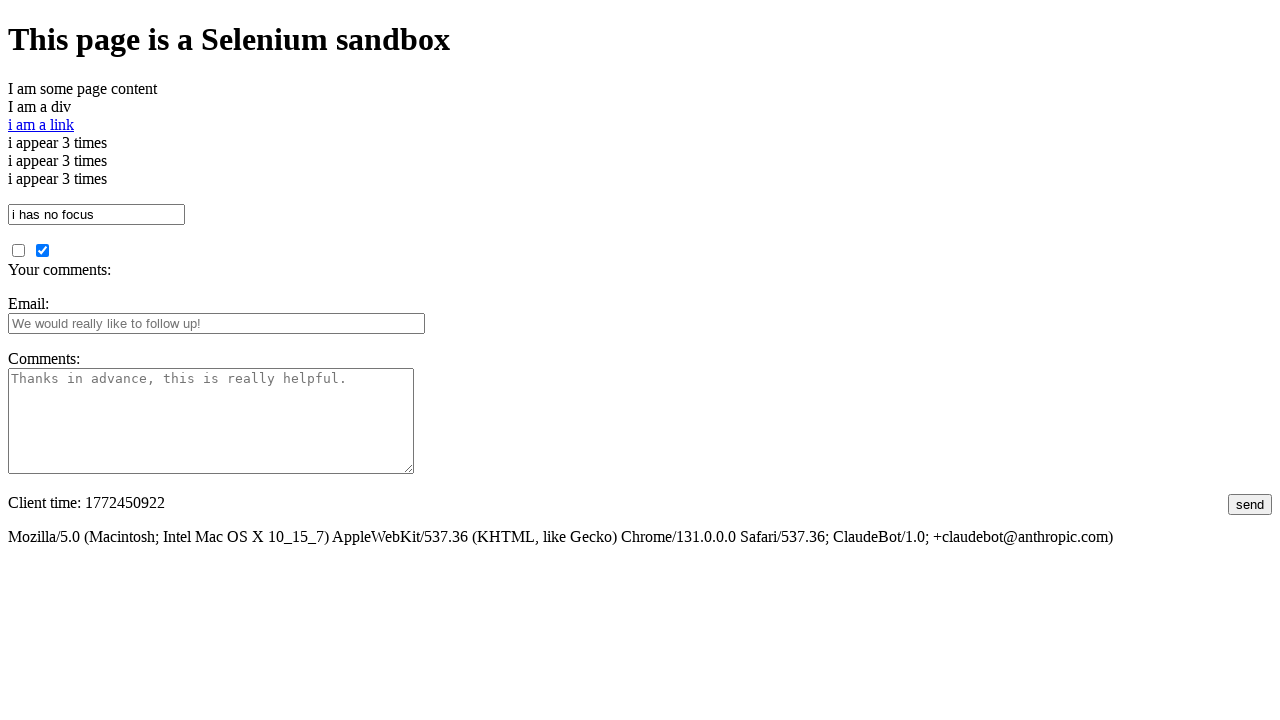

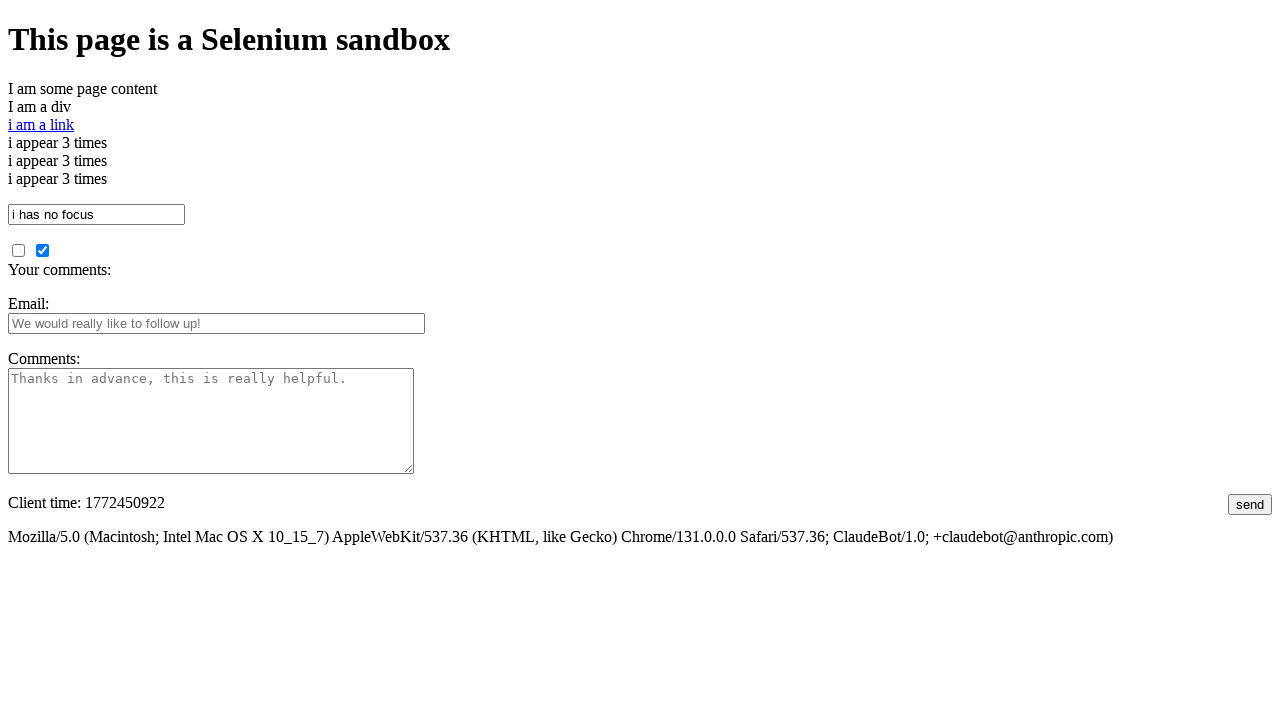